Tests handling of a simple JavaScript alert with OK button

Starting URL: https://the-internet.herokuapp.com/javascript_alerts

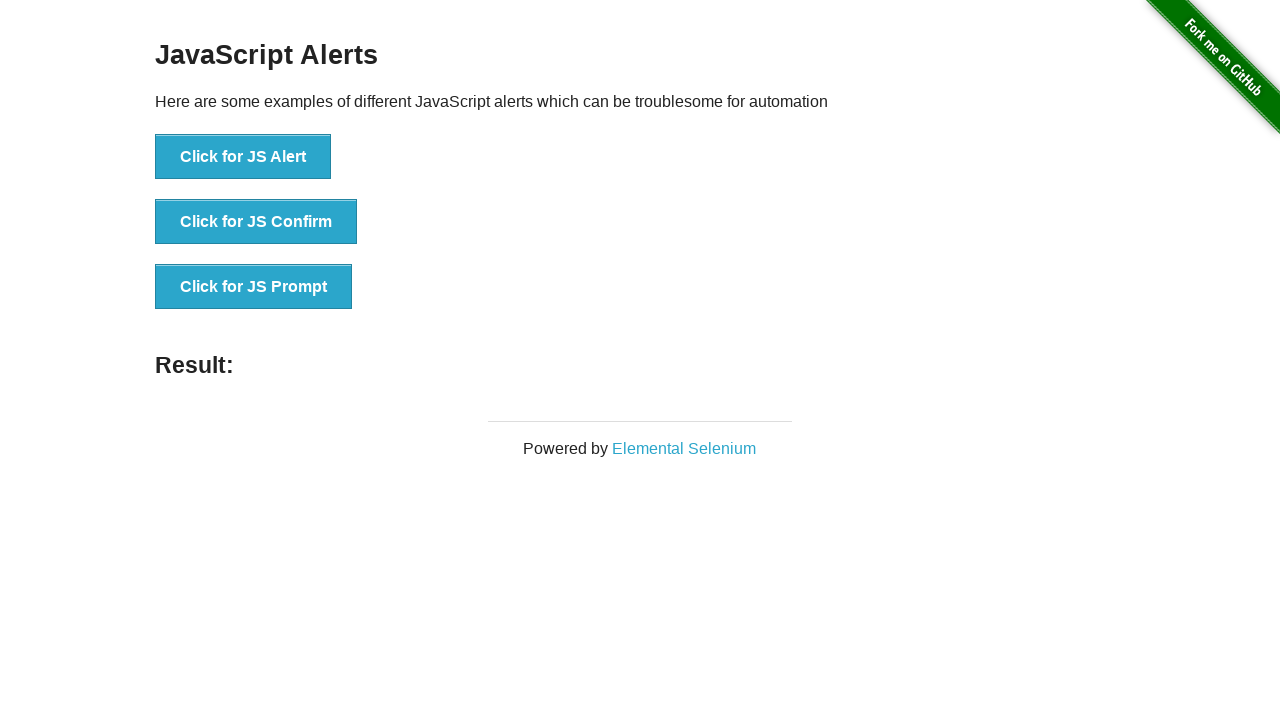

Clicked button to trigger JavaScript alert at (243, 157) on xpath=//button[text()='Click for JS Alert']
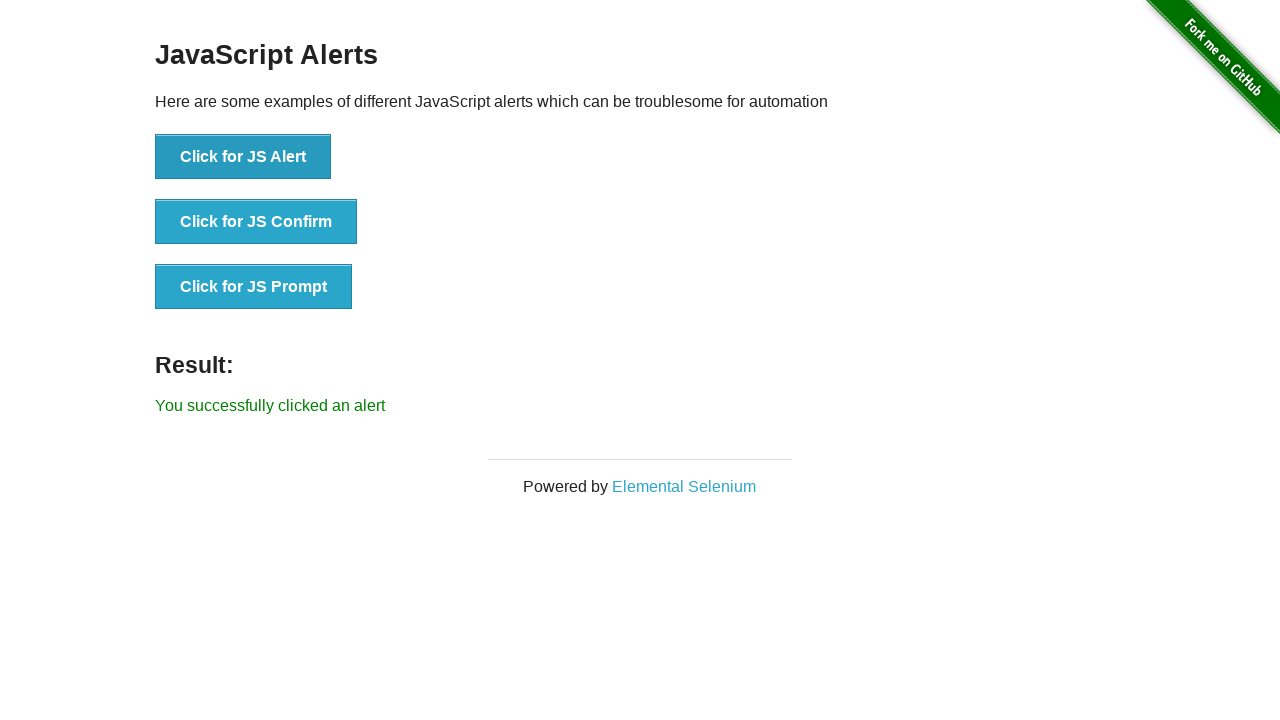

Set up dialog handler to accept alert
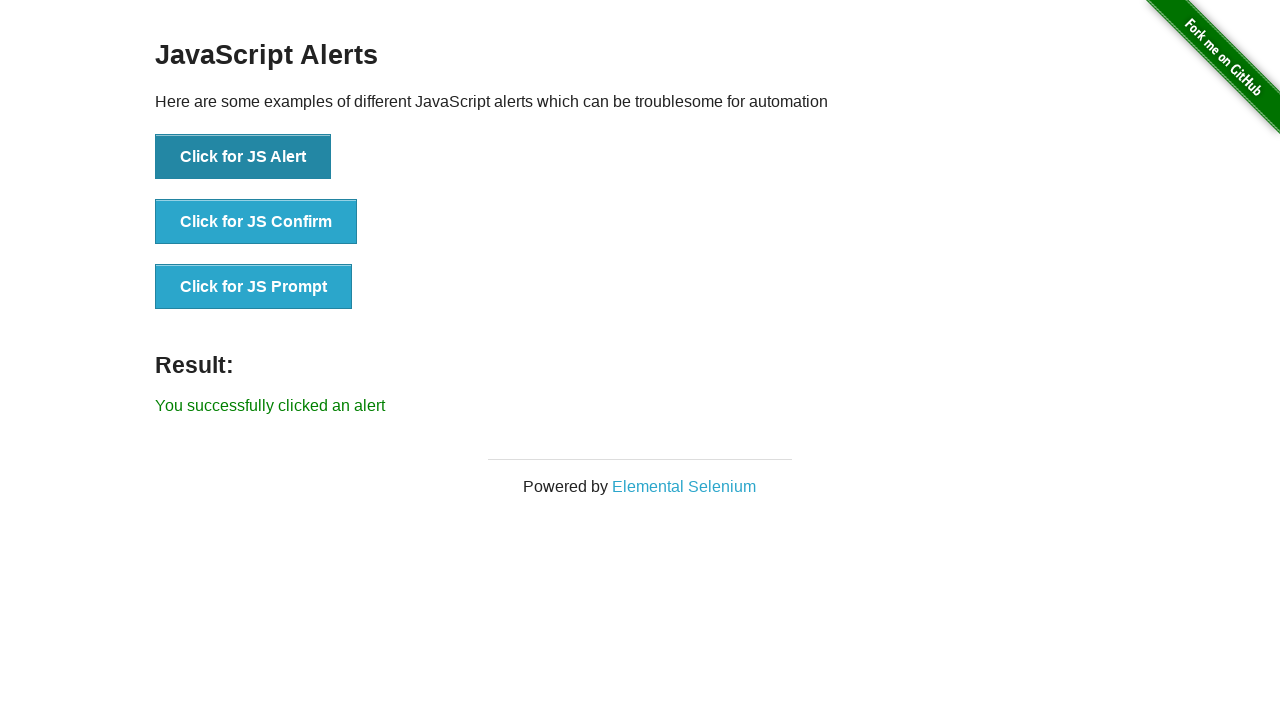

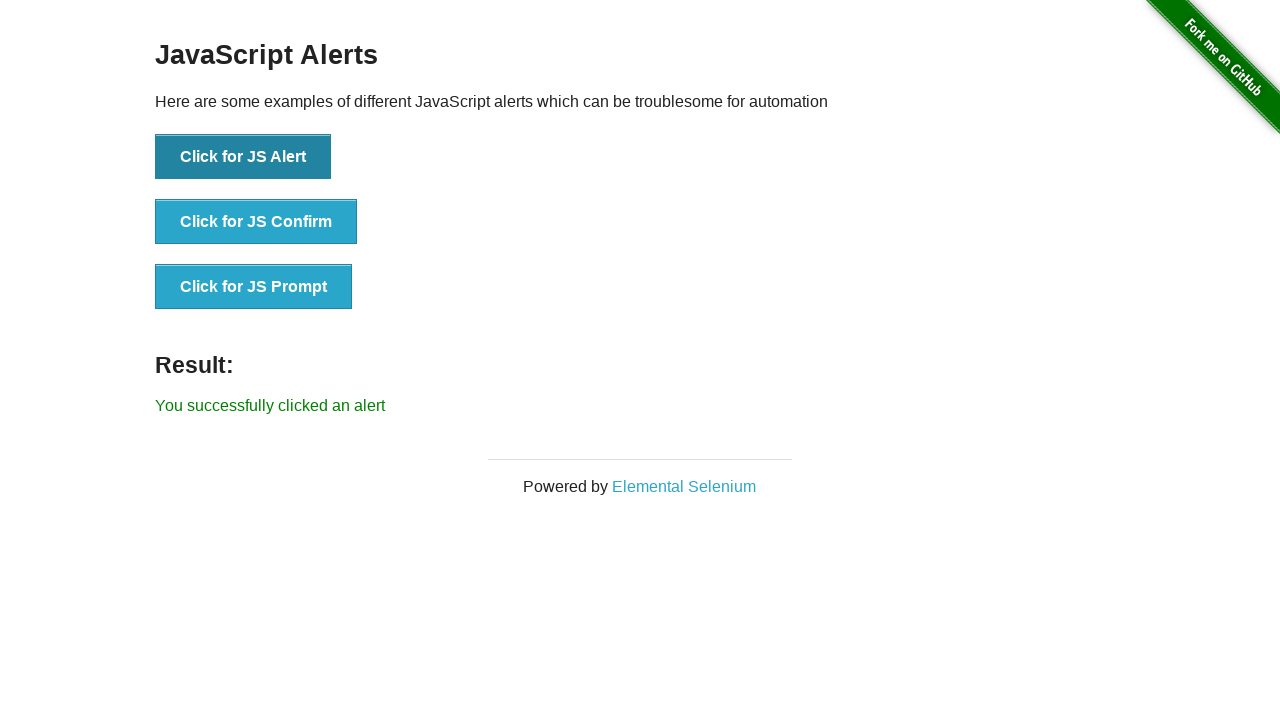